Tests the Add/Remove Elements functionality by clicking "Add Element" to create a Delete button, then clicking the Delete button to remove it, and verifying no Delete buttons remain on the page.

Starting URL: https://the-internet.herokuapp.com/add_remove_elements/

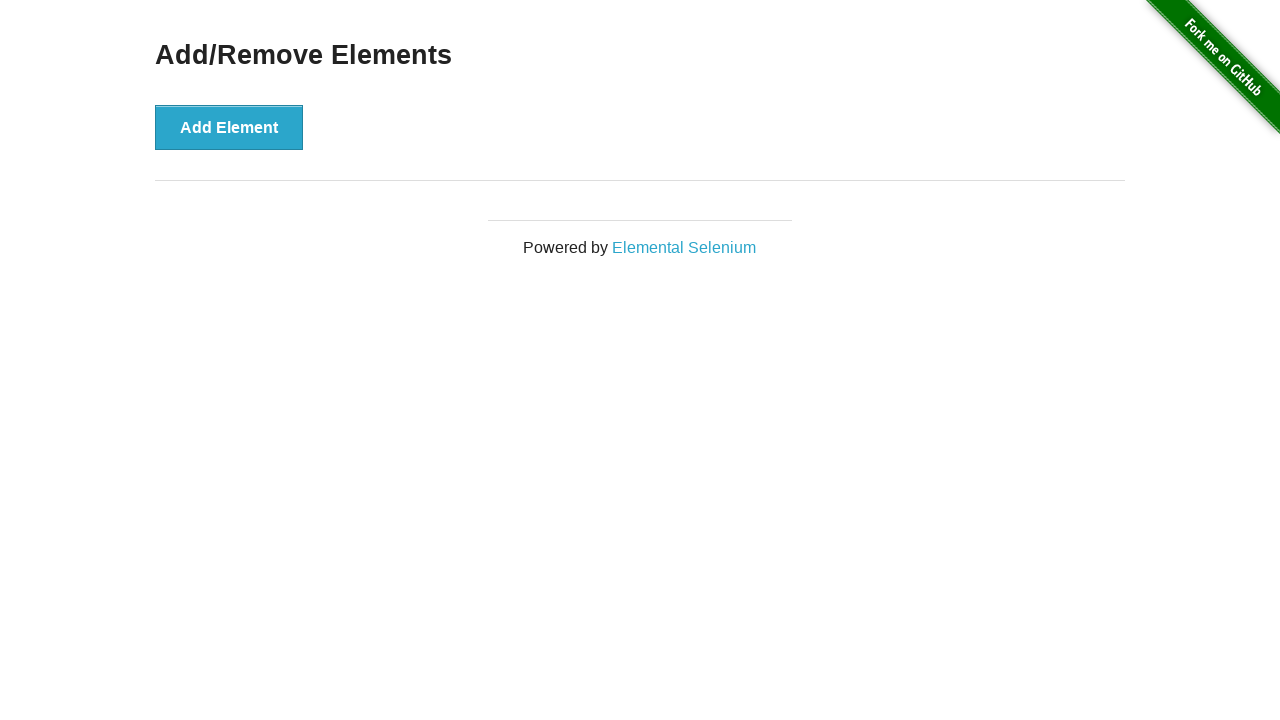

Clicked 'Add Element' button to create a Delete button at (229, 127) on xpath=//button[text()='Add Element']
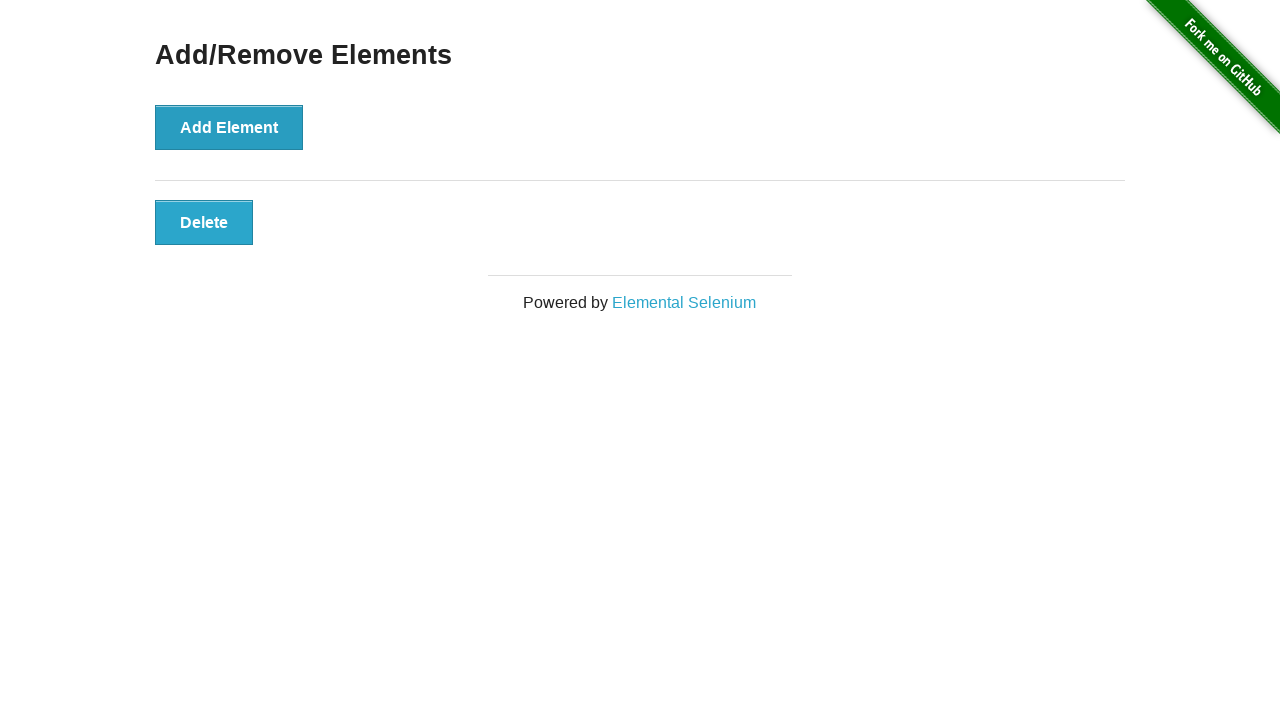

Delete button appeared on the page
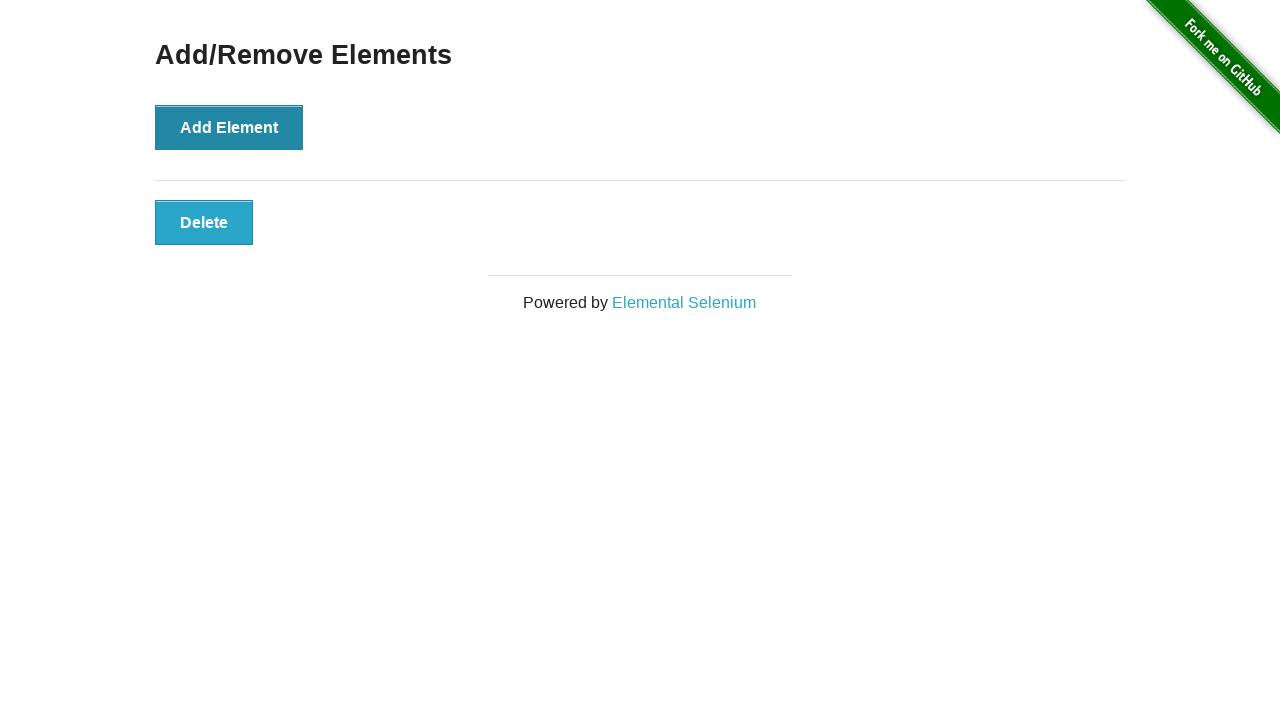

Clicked the Delete button to remove it at (204, 222) on xpath=//button[text()='Delete']
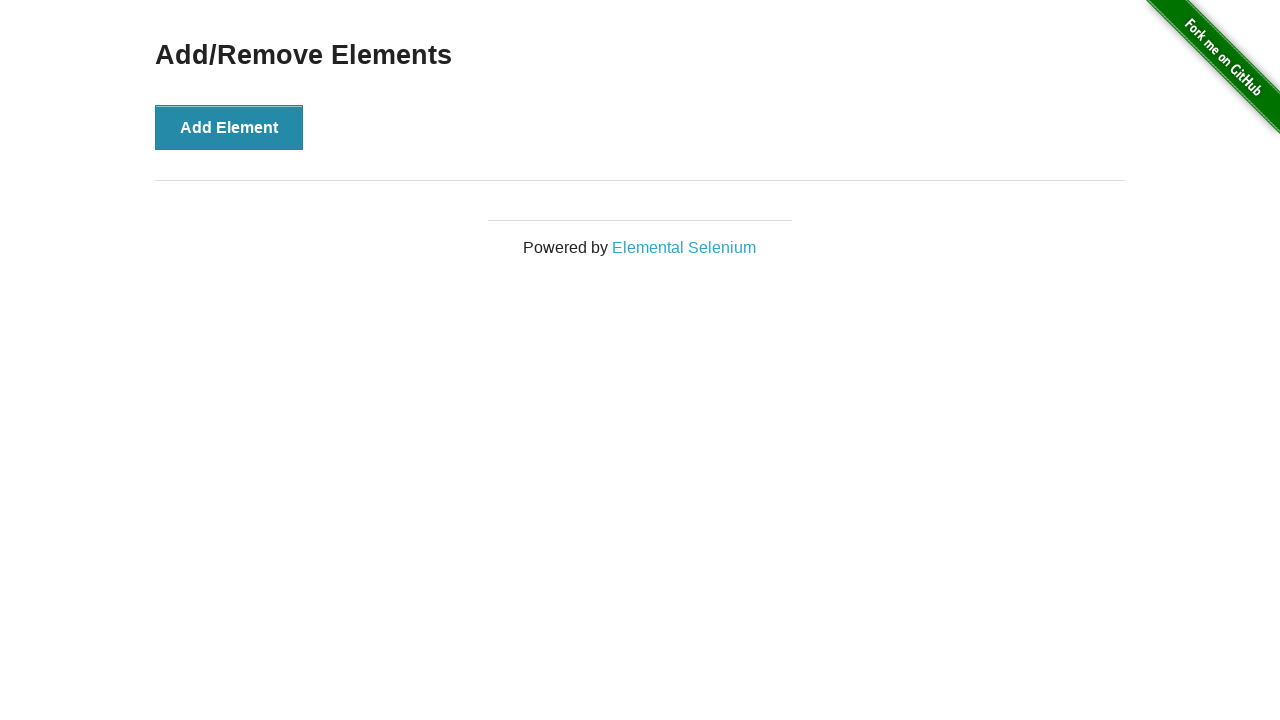

Waited 500ms for DOM update after deletion
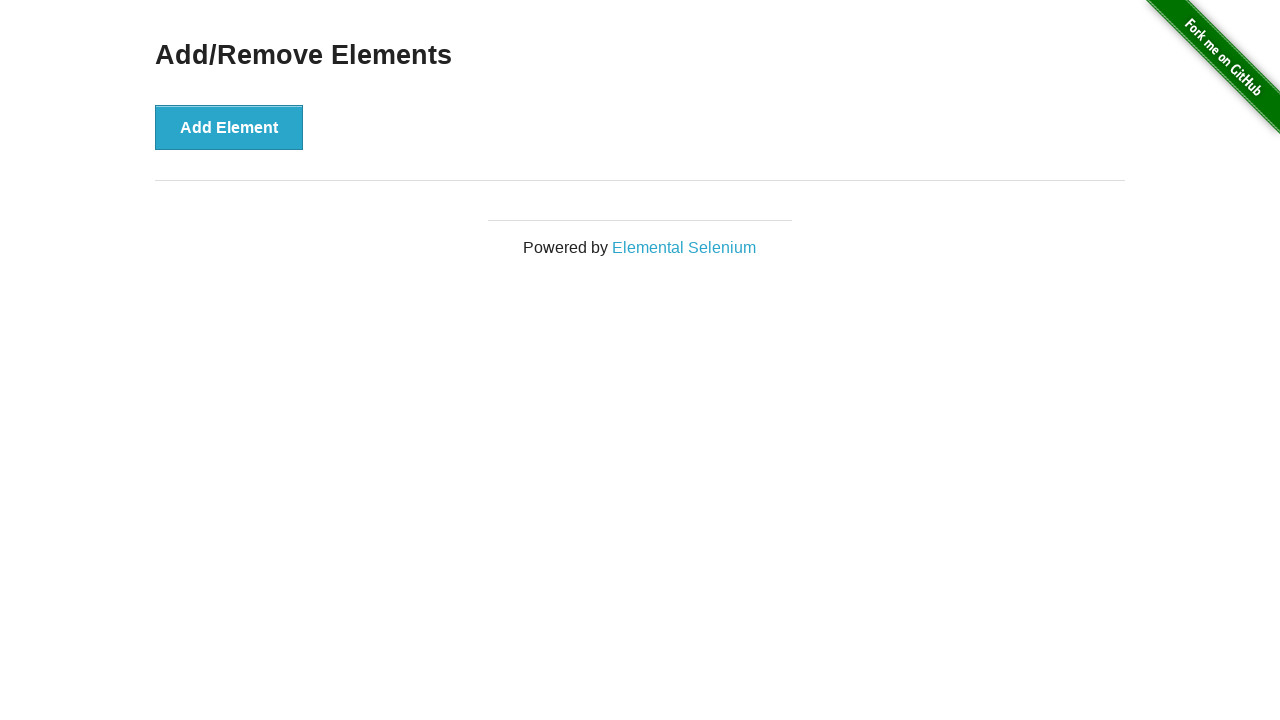

Counted Delete buttons on page: 0
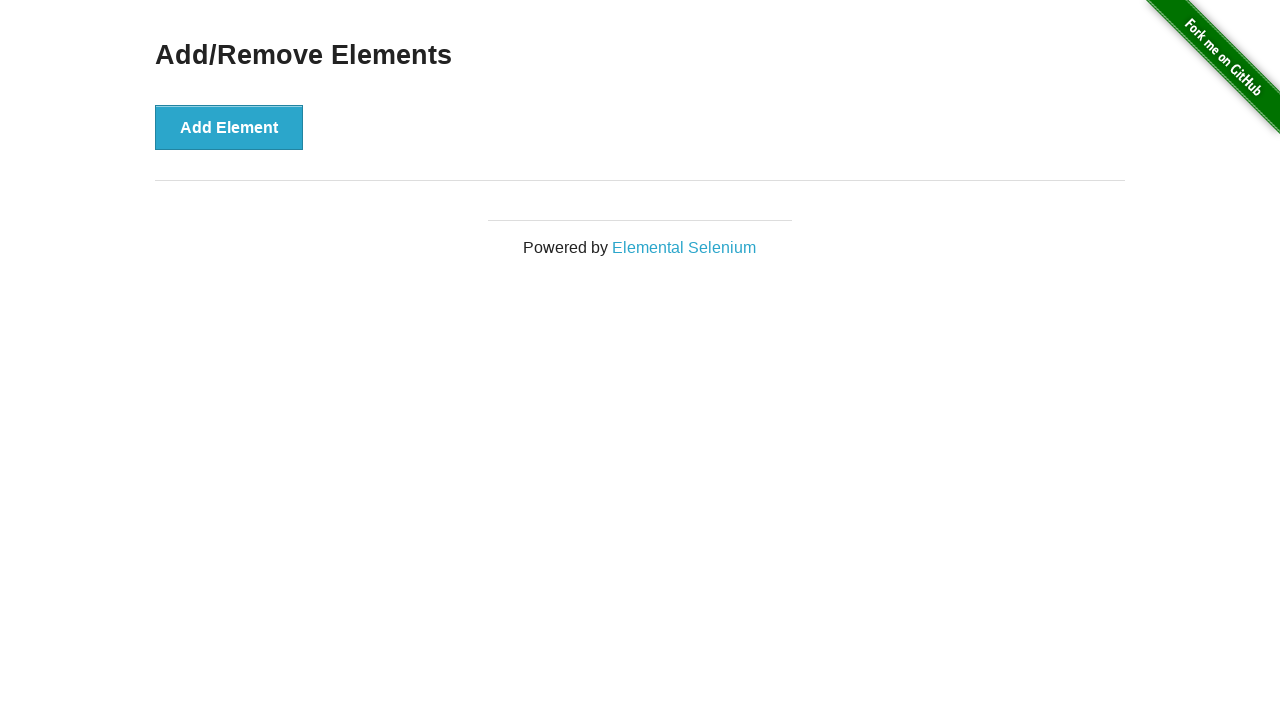

Verified no Delete buttons remain on the page
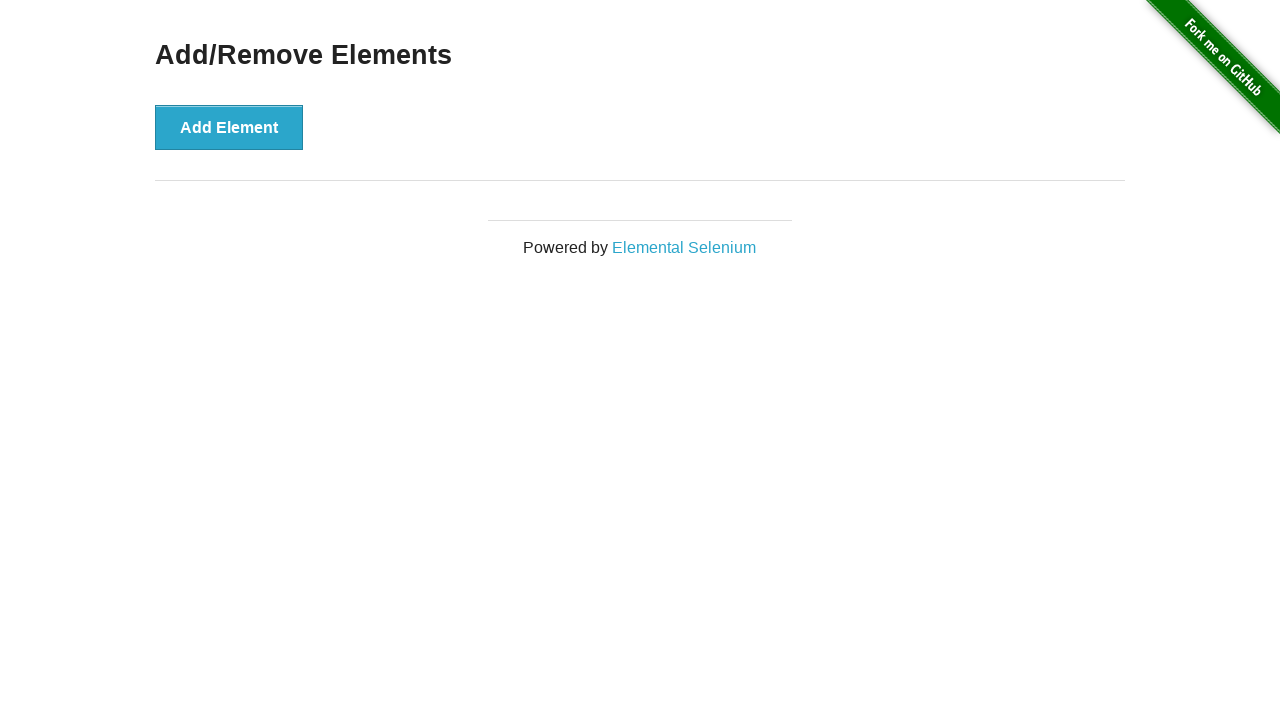

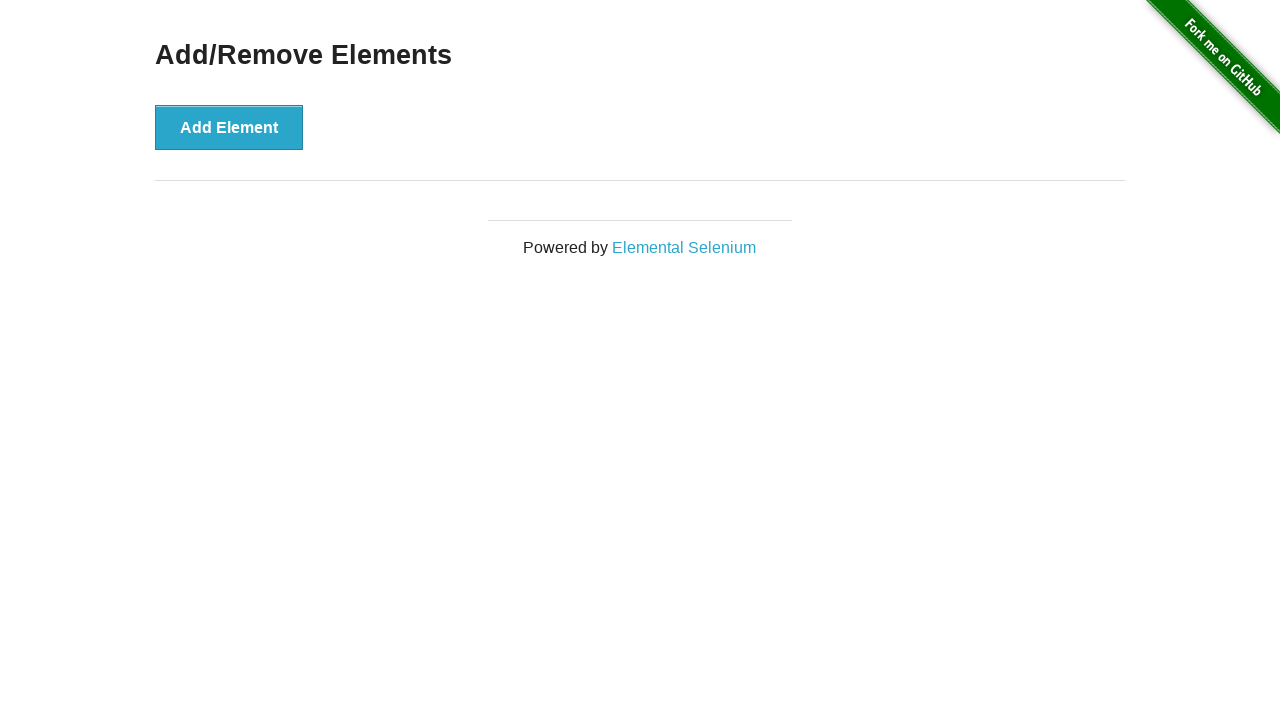